Tests a registration form by filling in first name, last name, and email fields, then submitting the form and verifying the success message

Starting URL: http://suninjuly.github.io/registration1.html

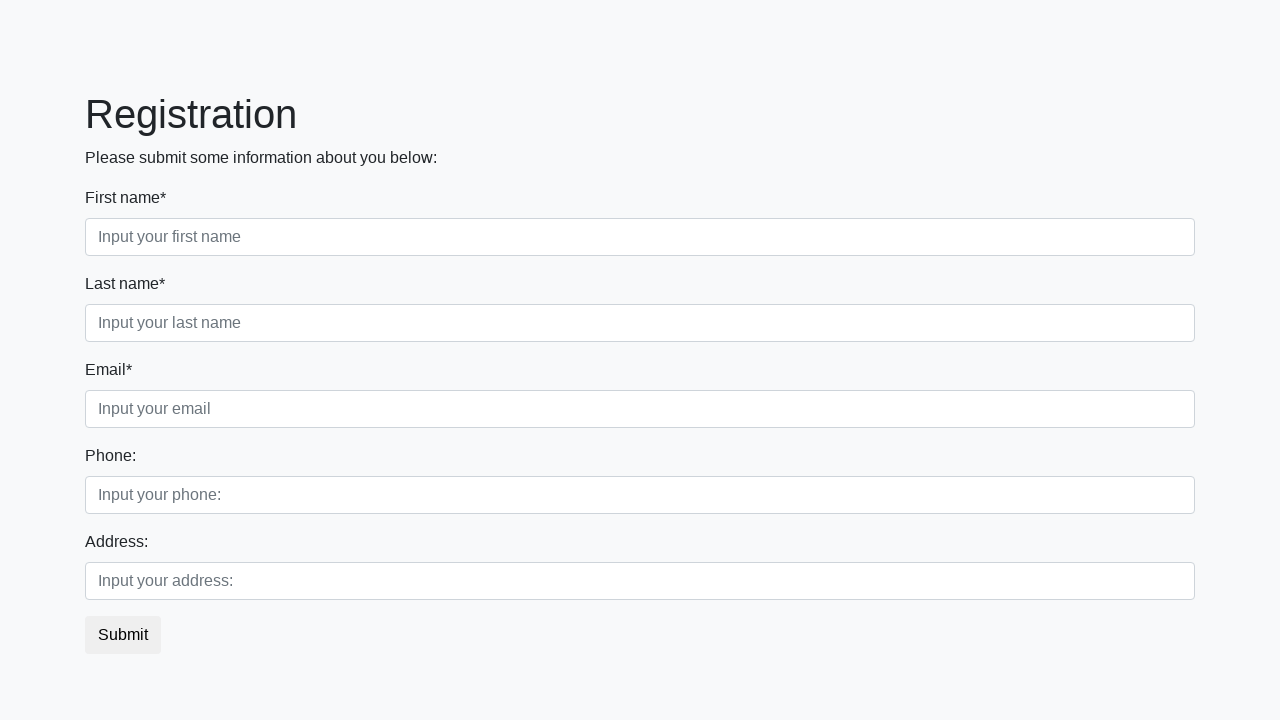

Filled first name field with 'Ivan' on div.first_class input.first[placeholder='Input your first name']
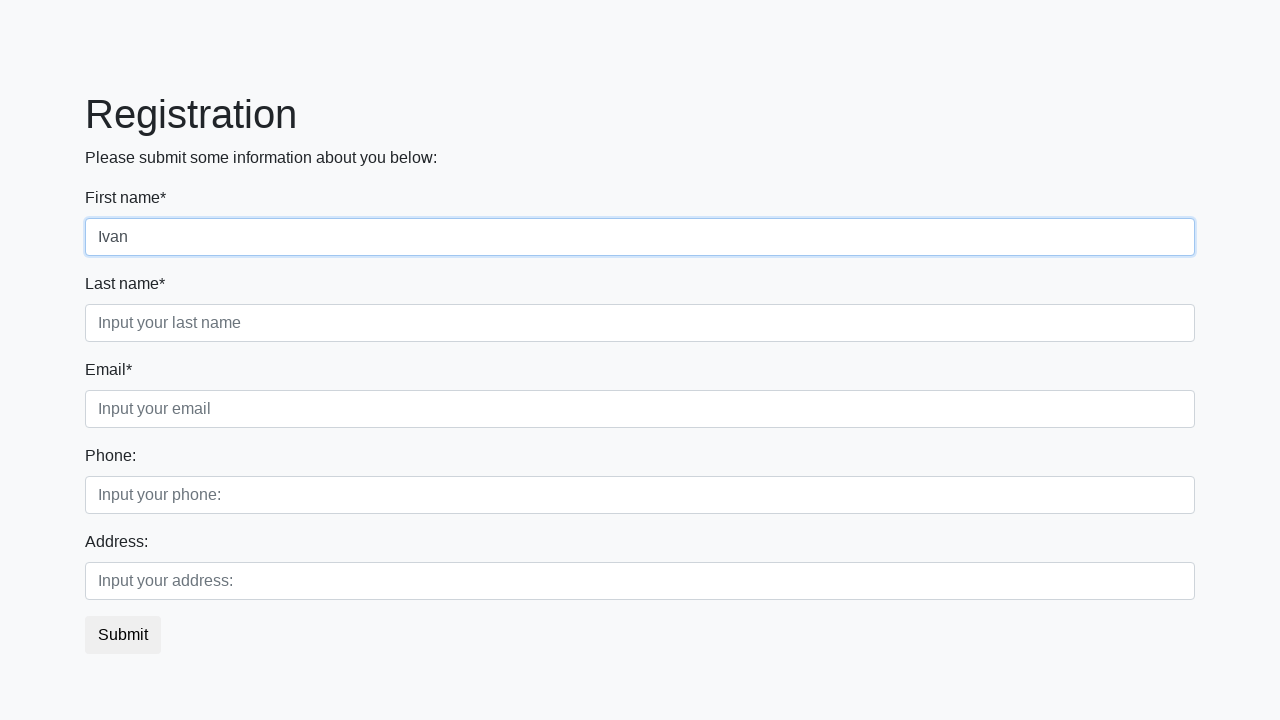

Filled last name field with 'Petrov' on div.second_class input.second[placeholder='Input your last name']
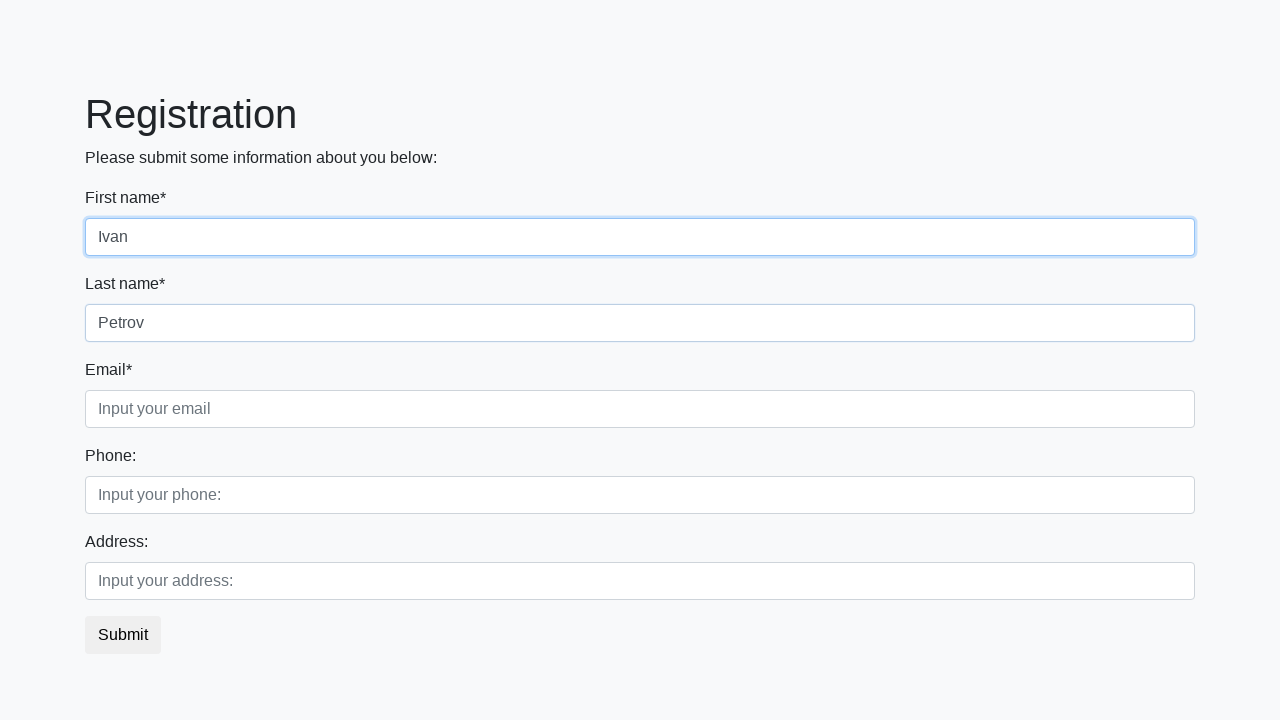

Filled email field with 'test123@example.com' on div.third_class input.third[placeholder='Input your email']
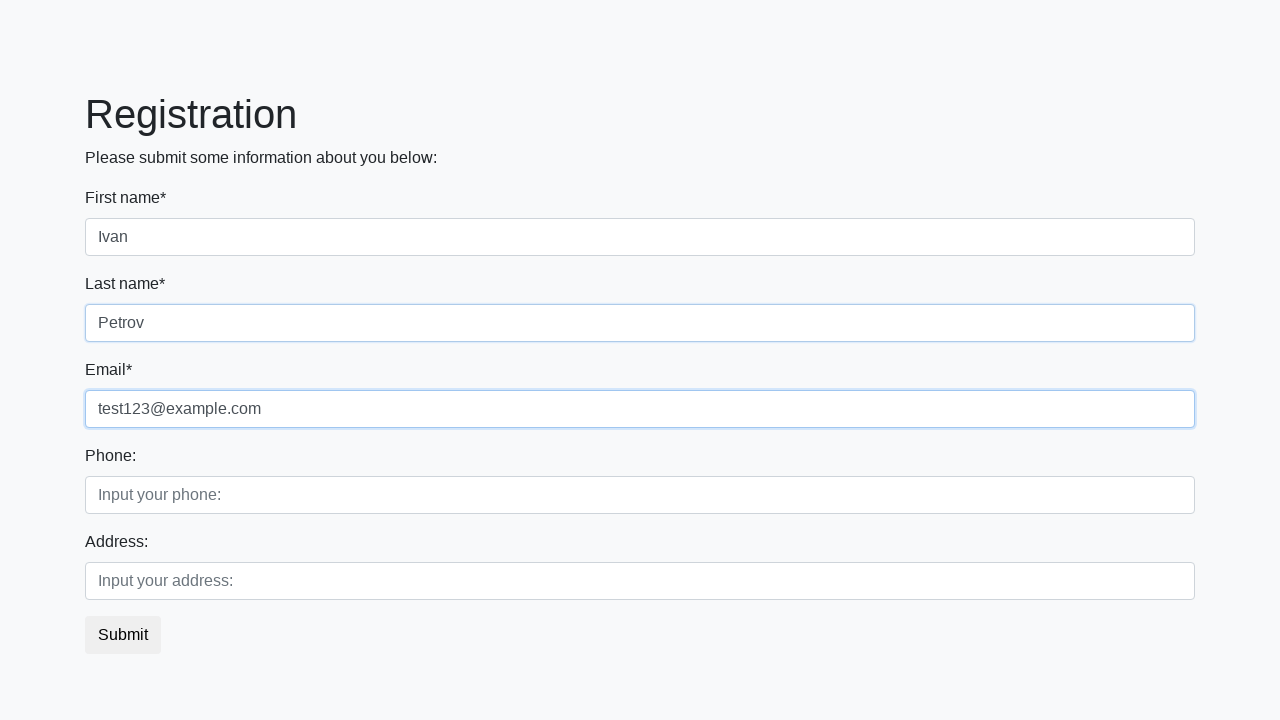

Clicked submit button to register at (123, 635) on button.btn
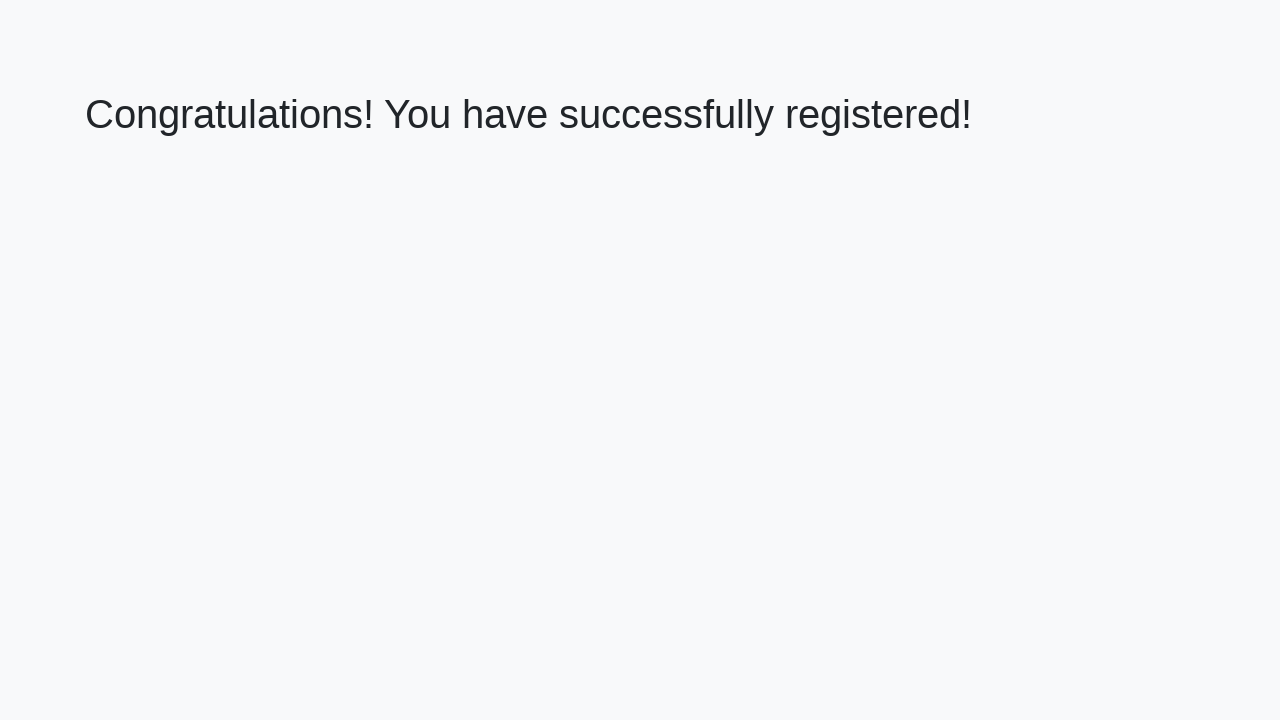

Success page loaded with heading element
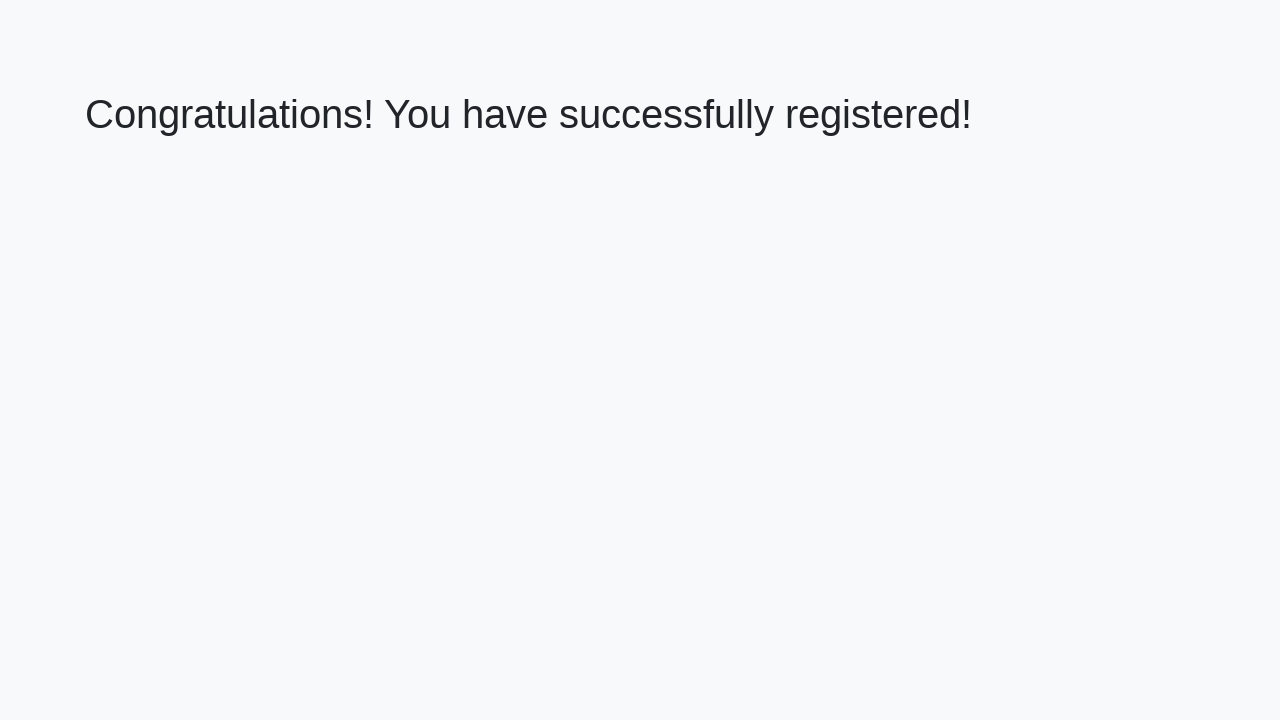

Retrieved heading text content
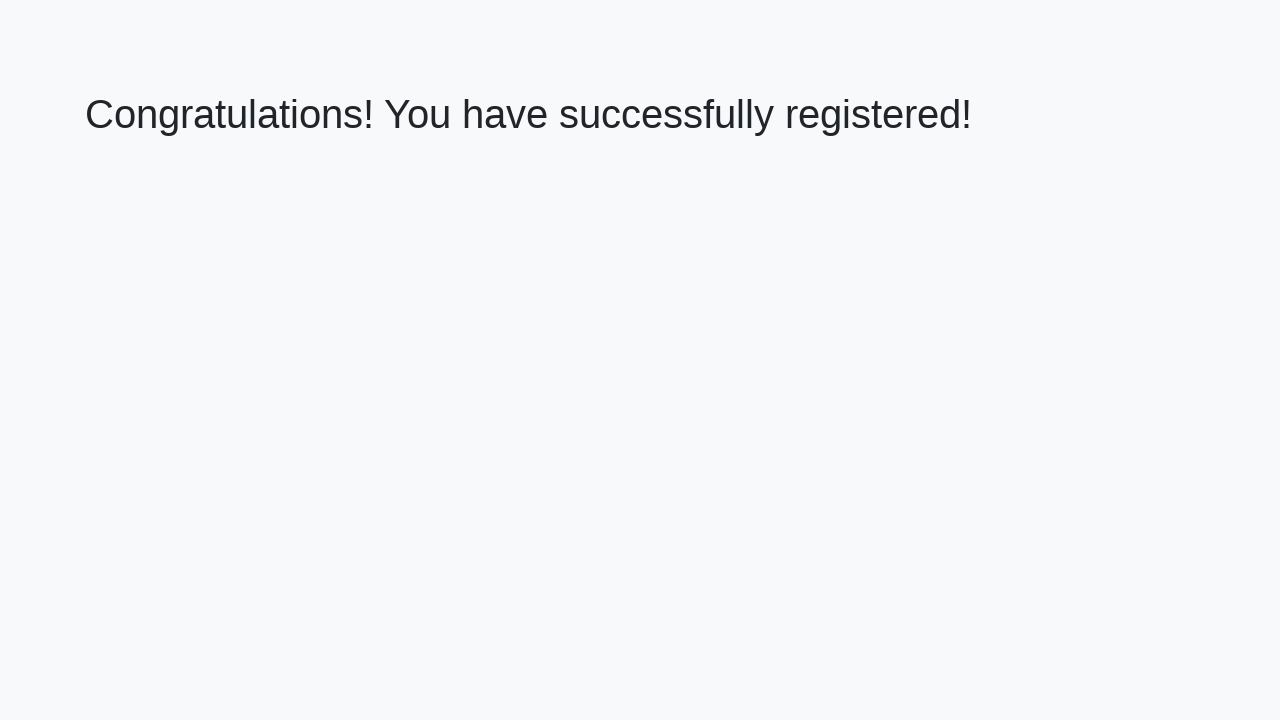

Verified success message: 'Congratulations! You have successfully registered!'
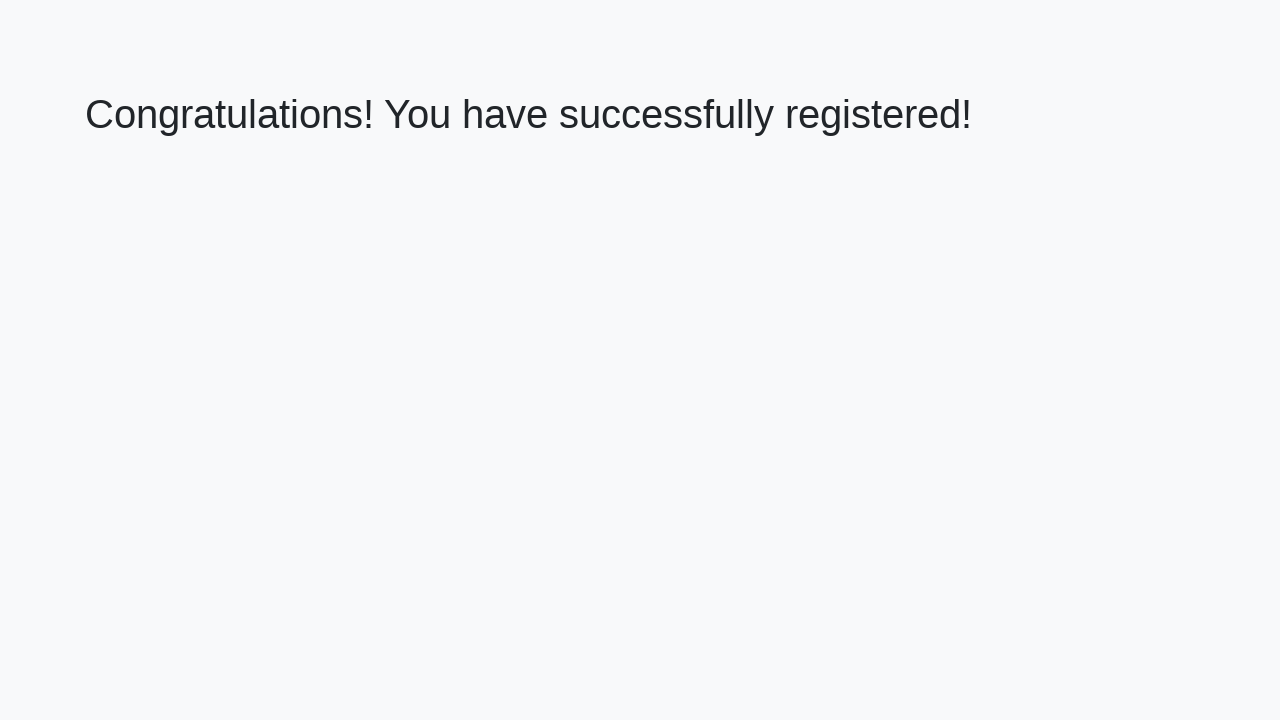

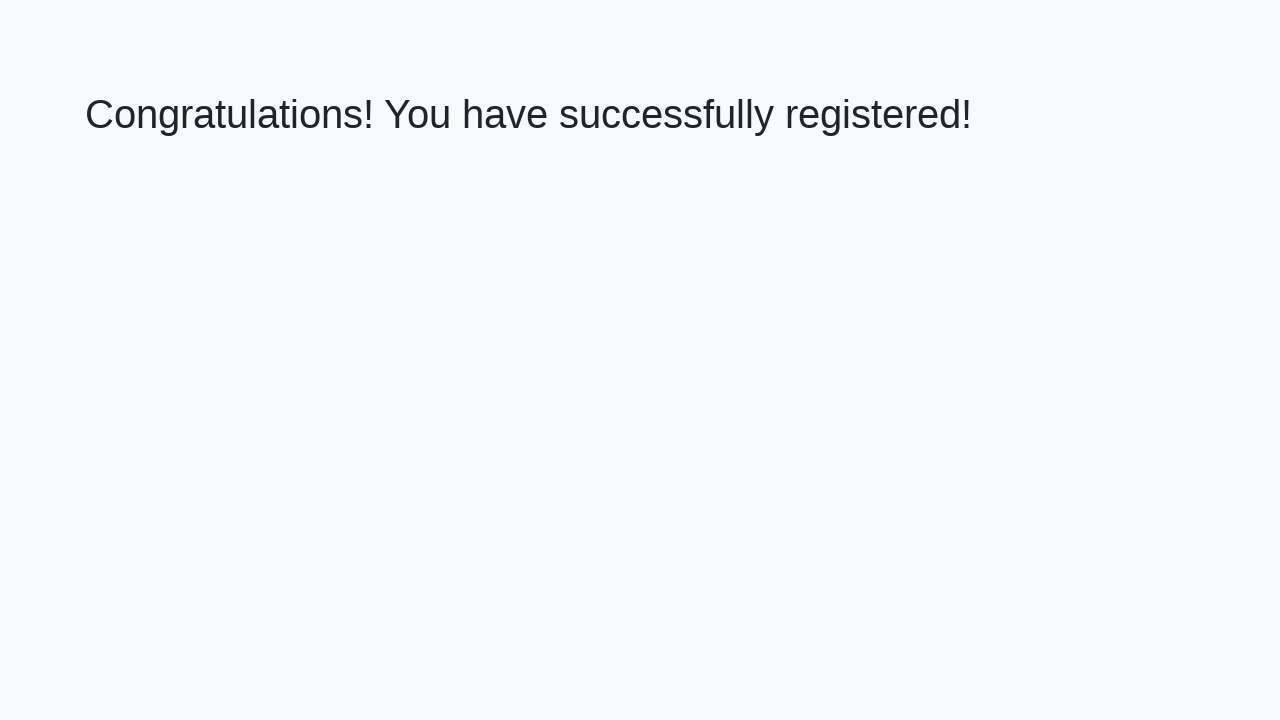